Tests dynamic control functionality by clicking a toggle button to hide a checkbox, waiting for it to disappear, clicking again to show it, and then clicking the checkbox.

Starting URL: https://v1.training-support.net/selenium/dynamic-controls

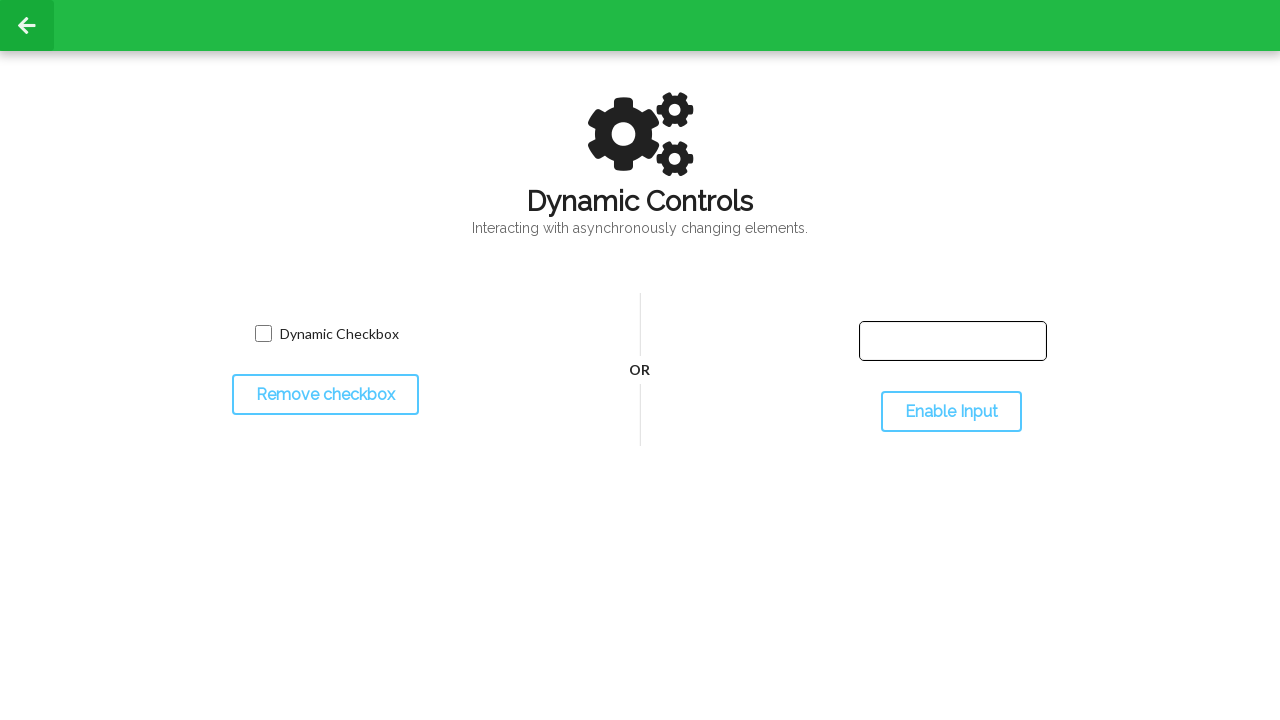

Clicked toggle button to hide the checkbox at (325, 395) on #toggleCheckbox
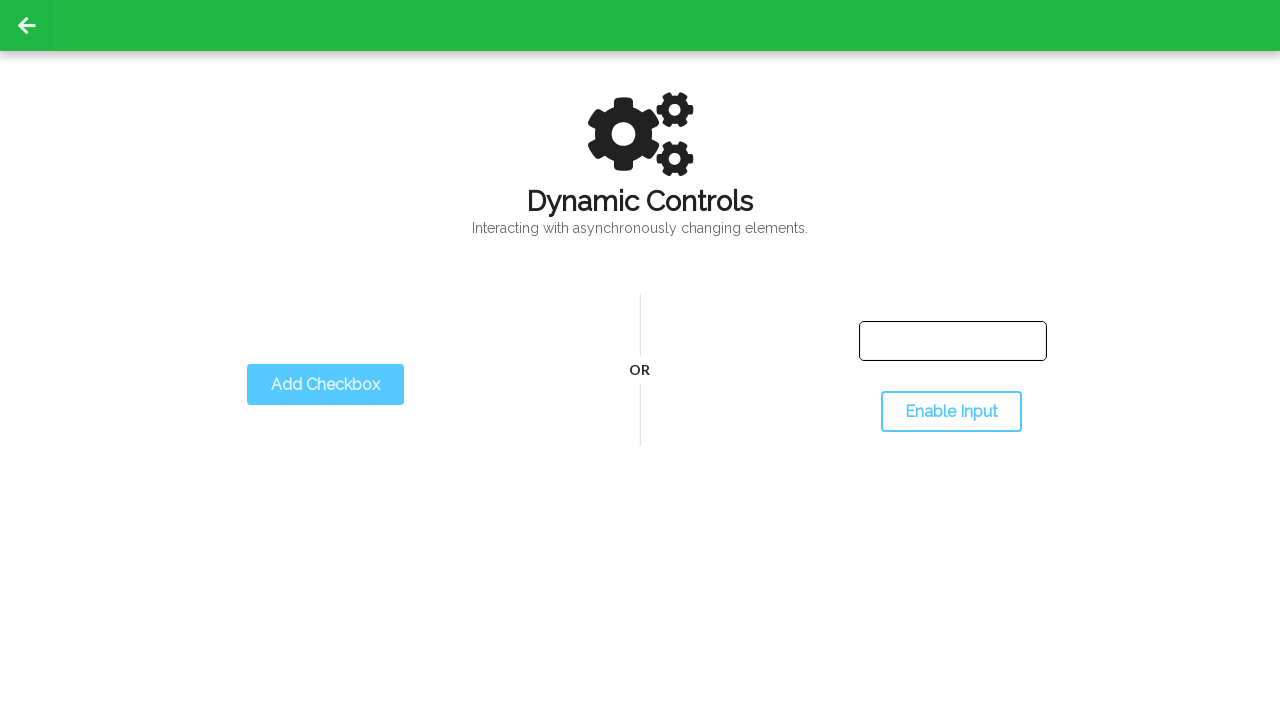

Checkbox disappeared as expected
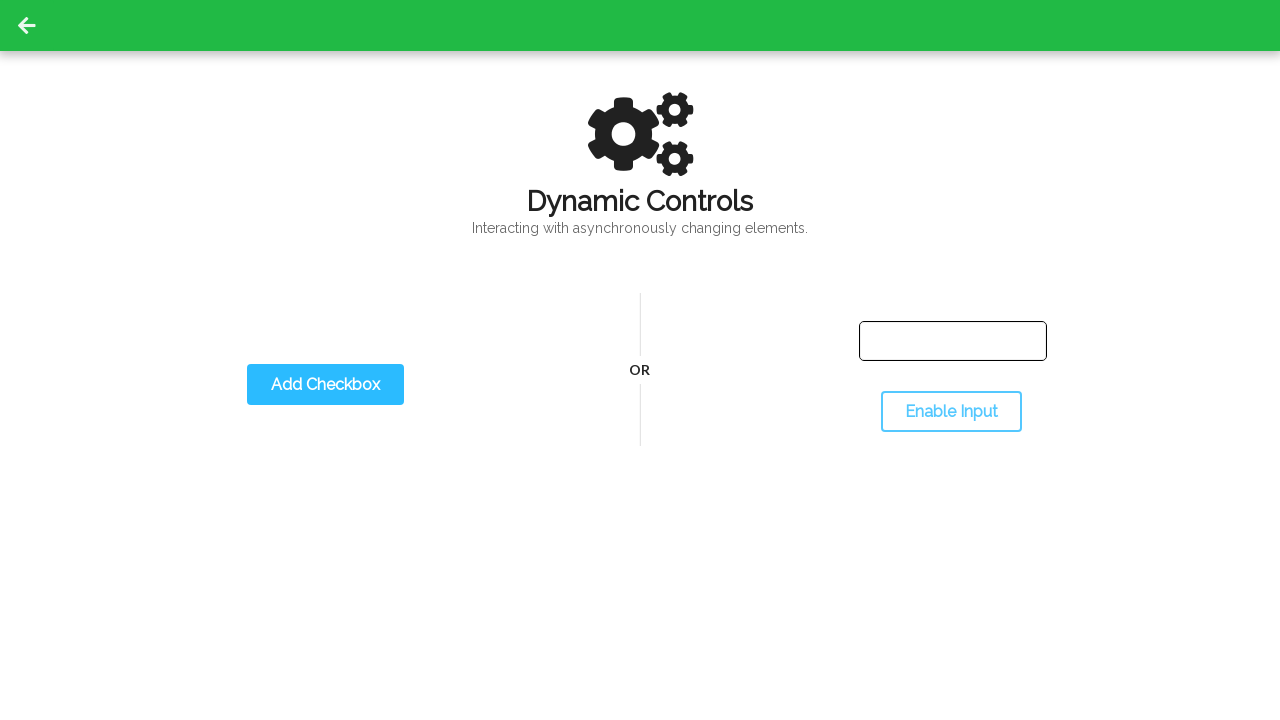

Clicked toggle button again to show the checkbox at (325, 385) on #toggleCheckbox
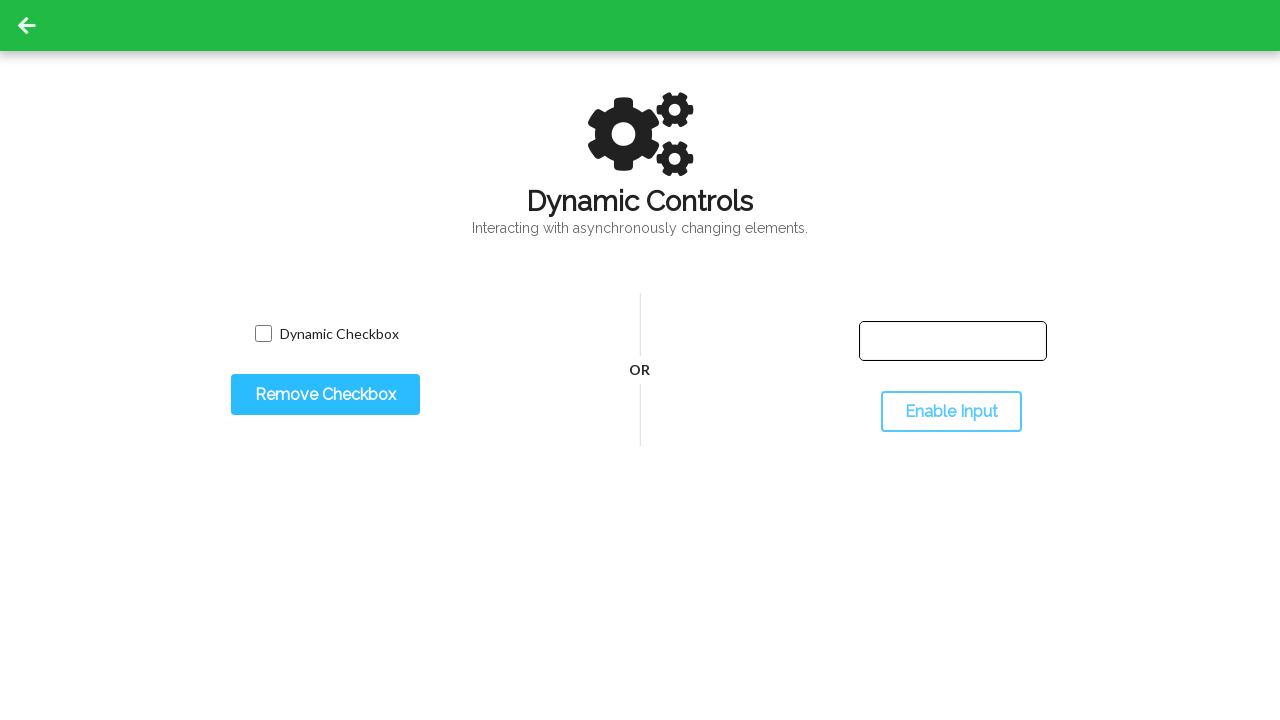

Checkbox appeared and is now visible
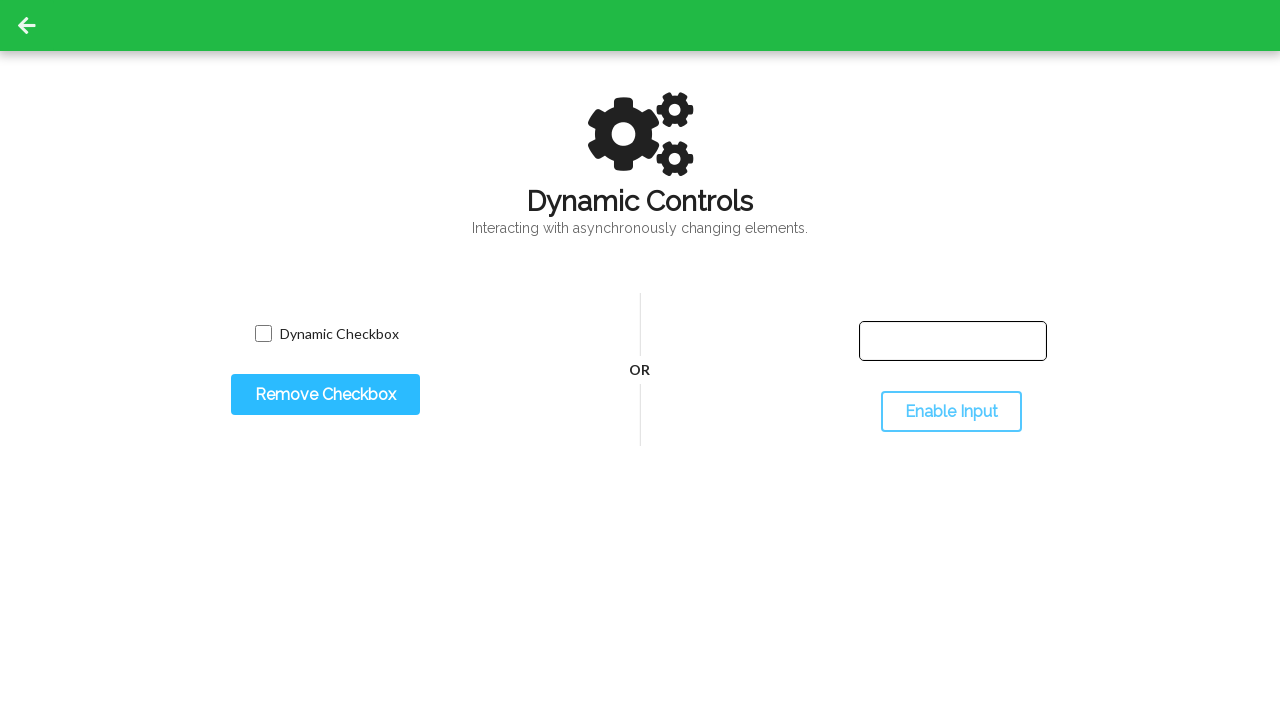

Clicked the dynamic checkbox at (263, 334) on input.willDisappear
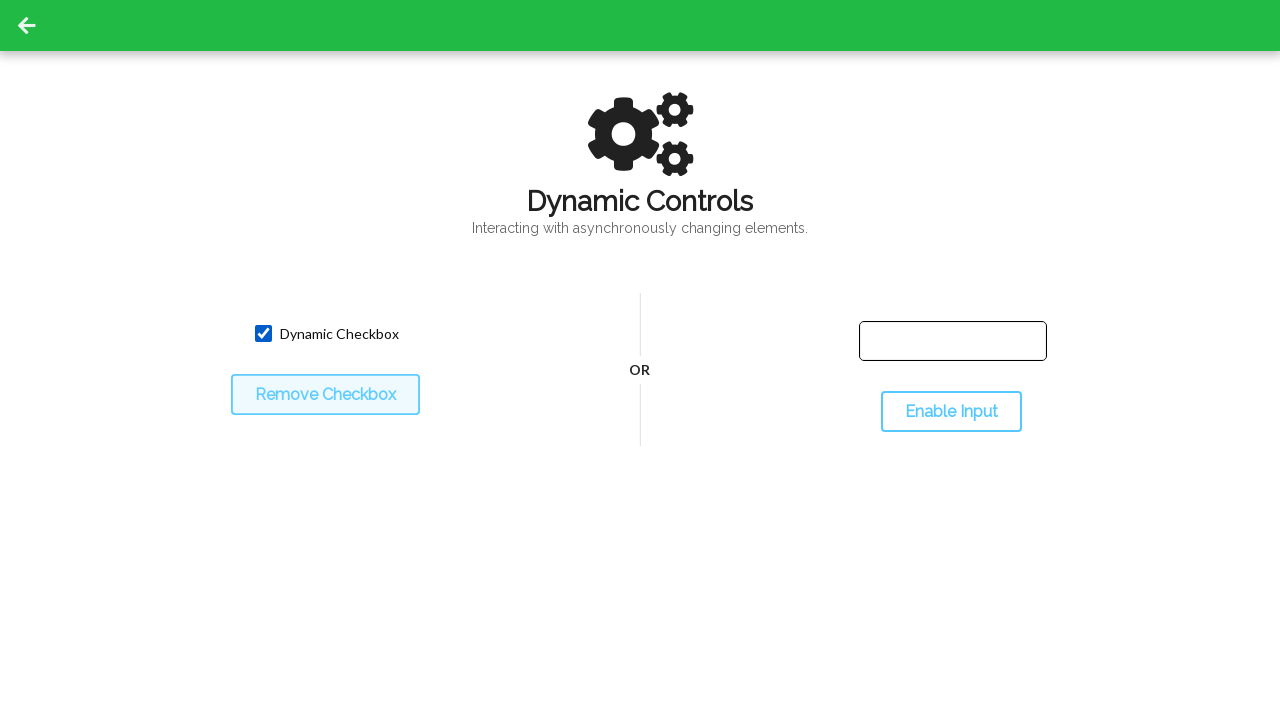

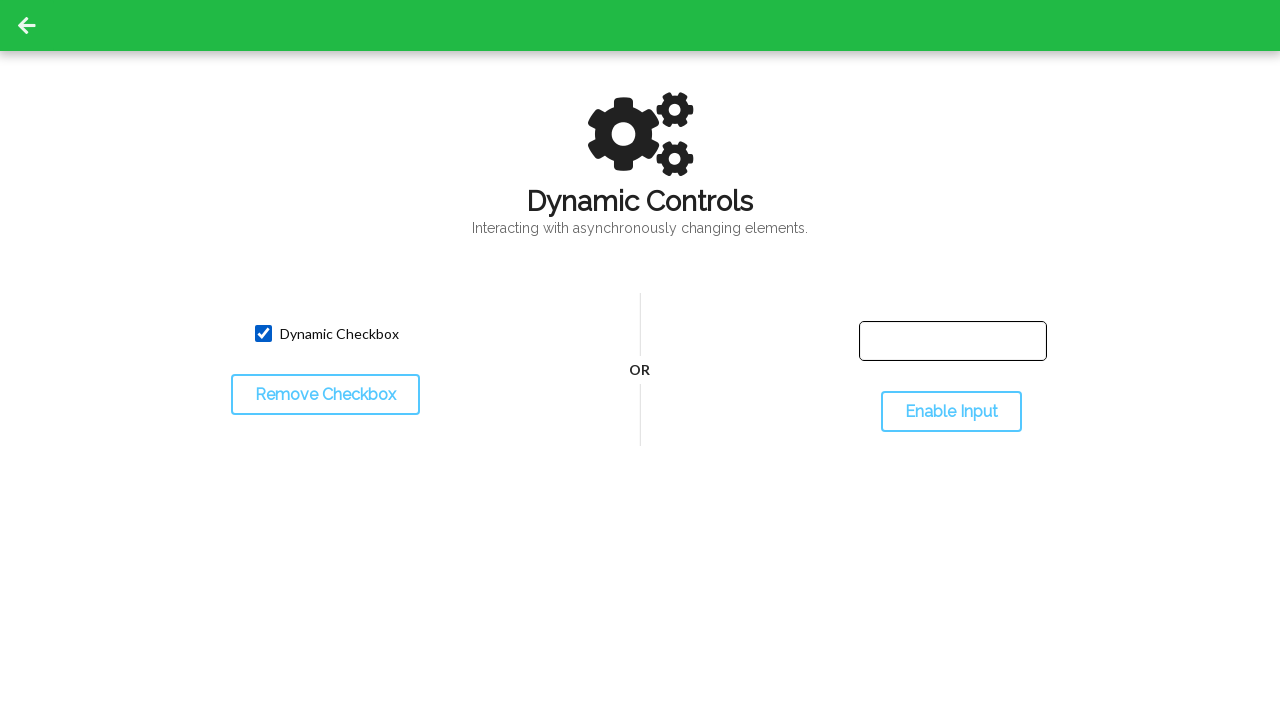